Tests page scrolling by first scrolling to the bottom and then scrolling back to the top of a complex page

Starting URL: https://ultimateqa.com/complicated-page/

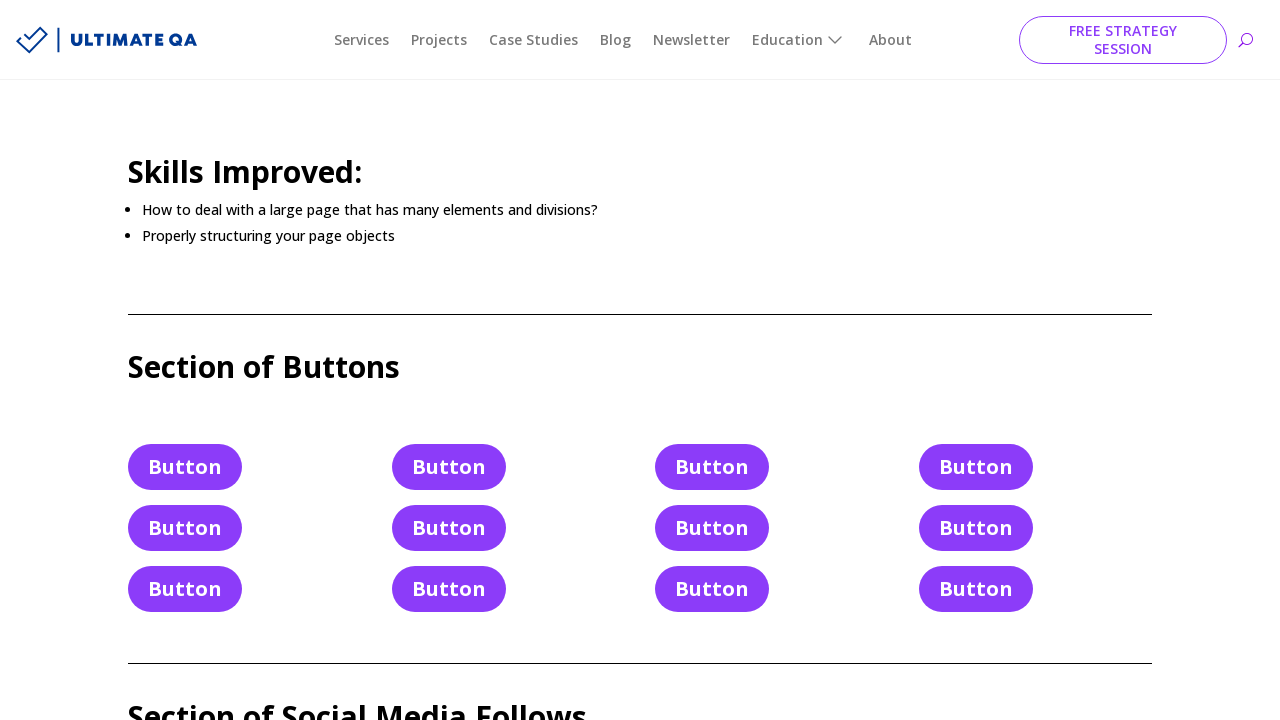

Navigated to complicated page
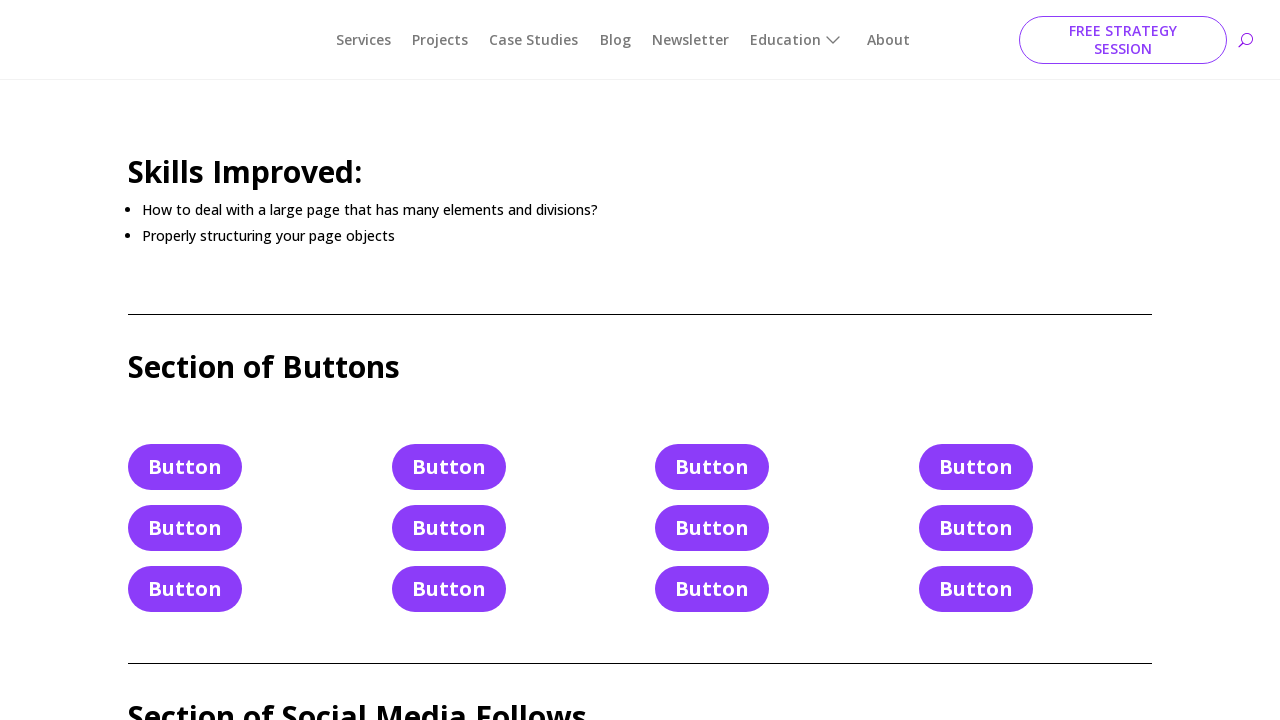

Scrolled to bottom of page
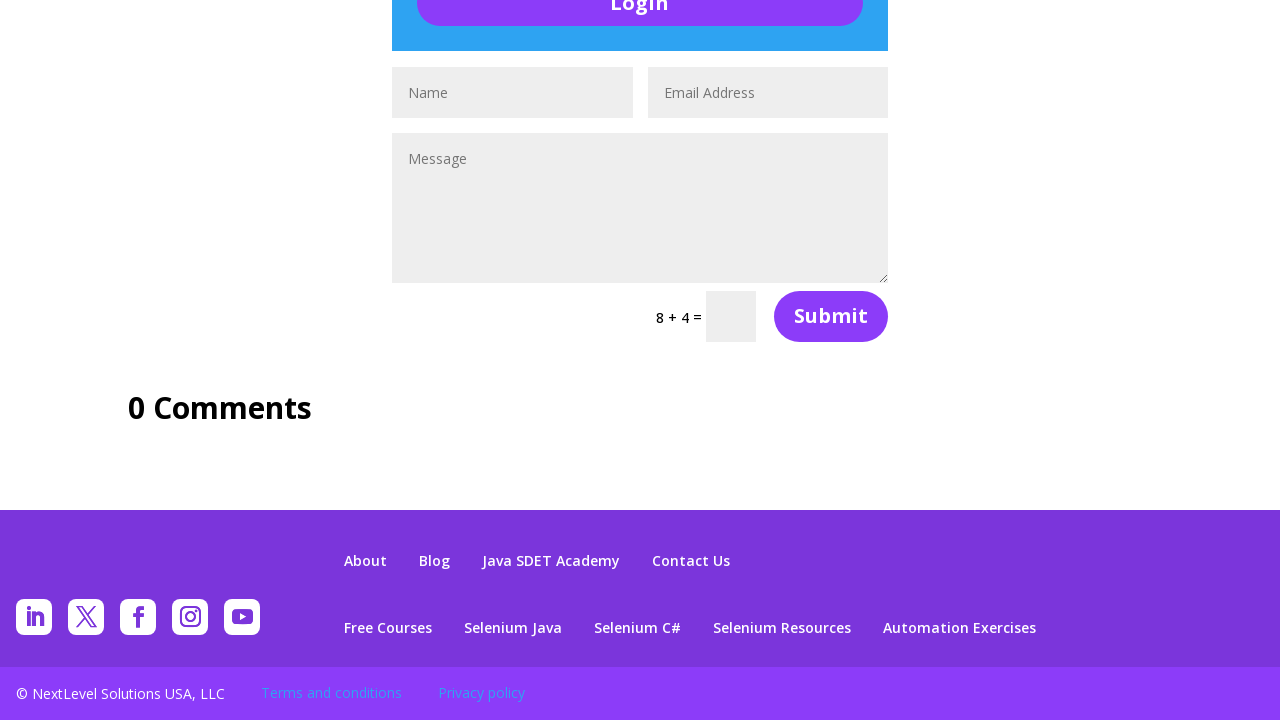

Waited 1 second after scrolling to bottom
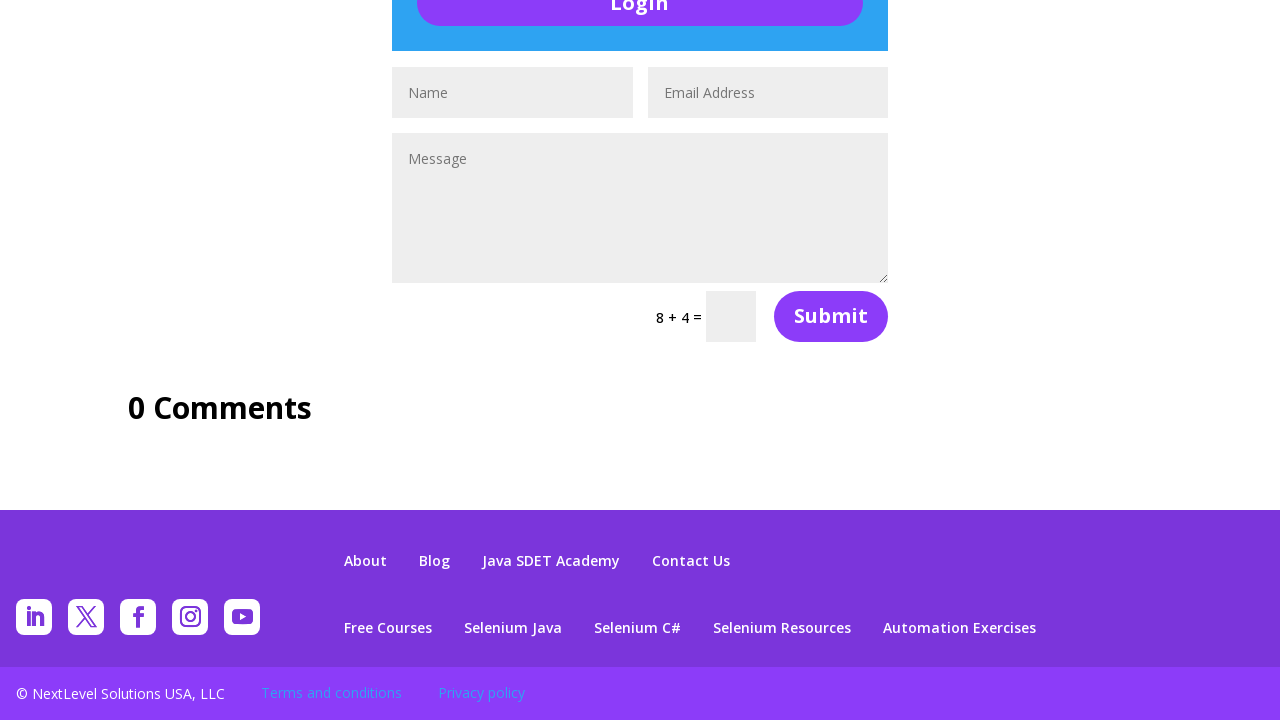

Scrolled back to top of page
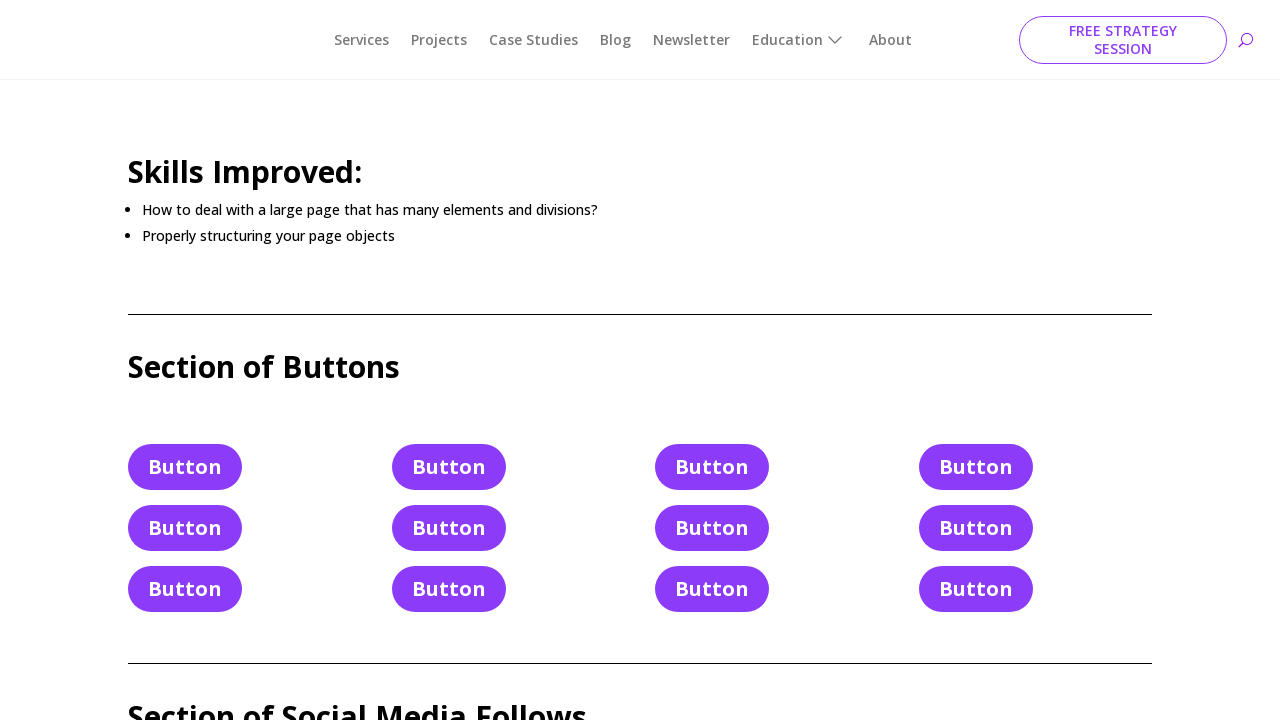

Waited 1 second after scrolling to top
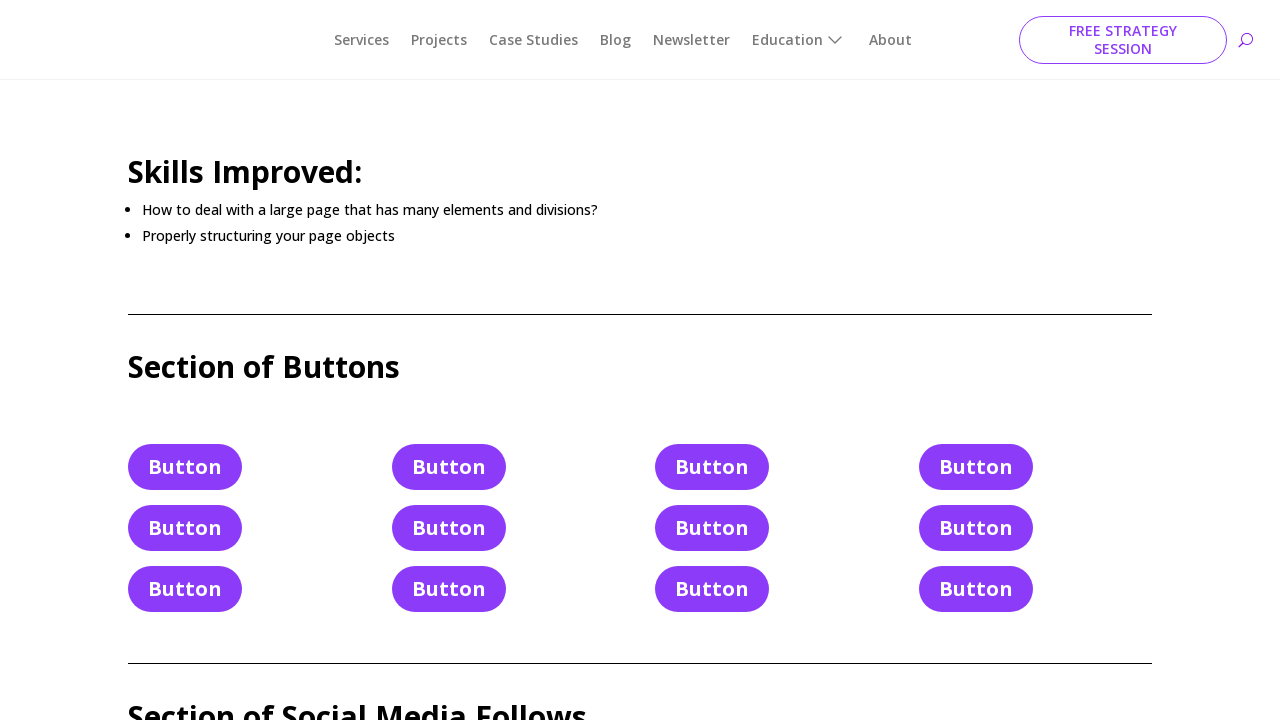

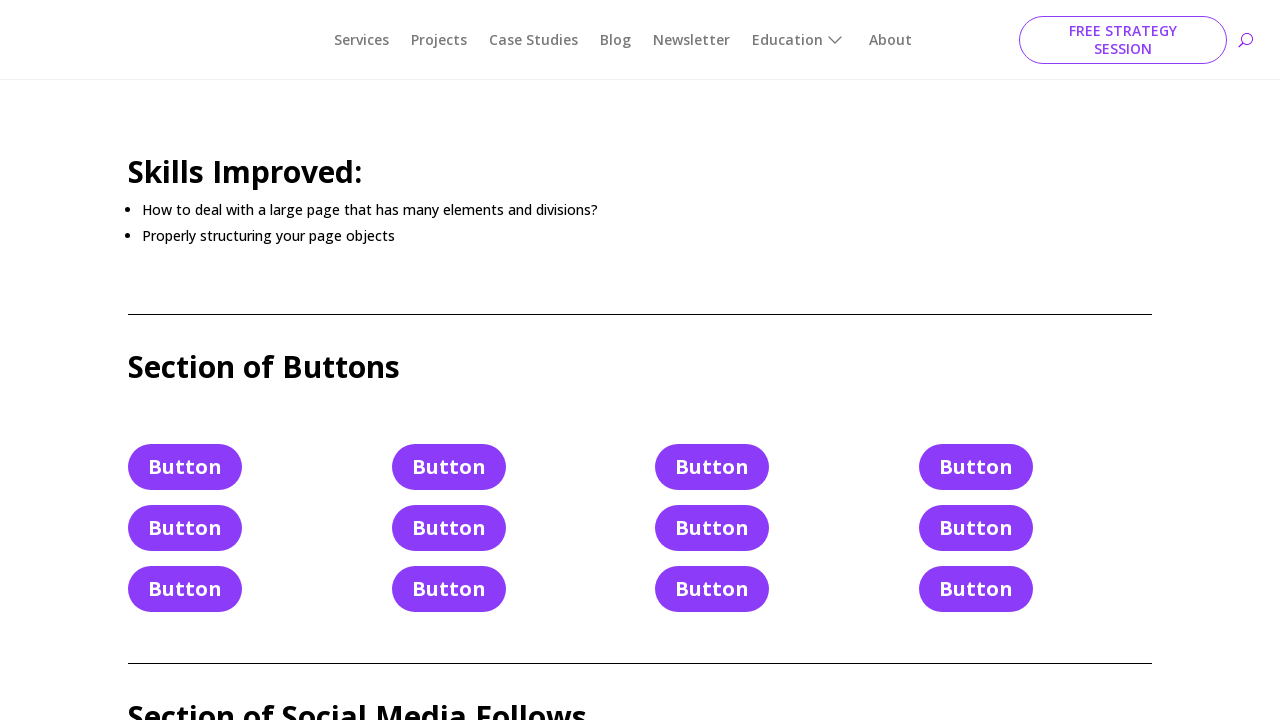